Navigates to the Heroku test app, clicks on A/B Testing link, reads a paragraph, and then clicks on the Elemental Selenium link

Starting URL: https://the-internet.herokuapp.com/

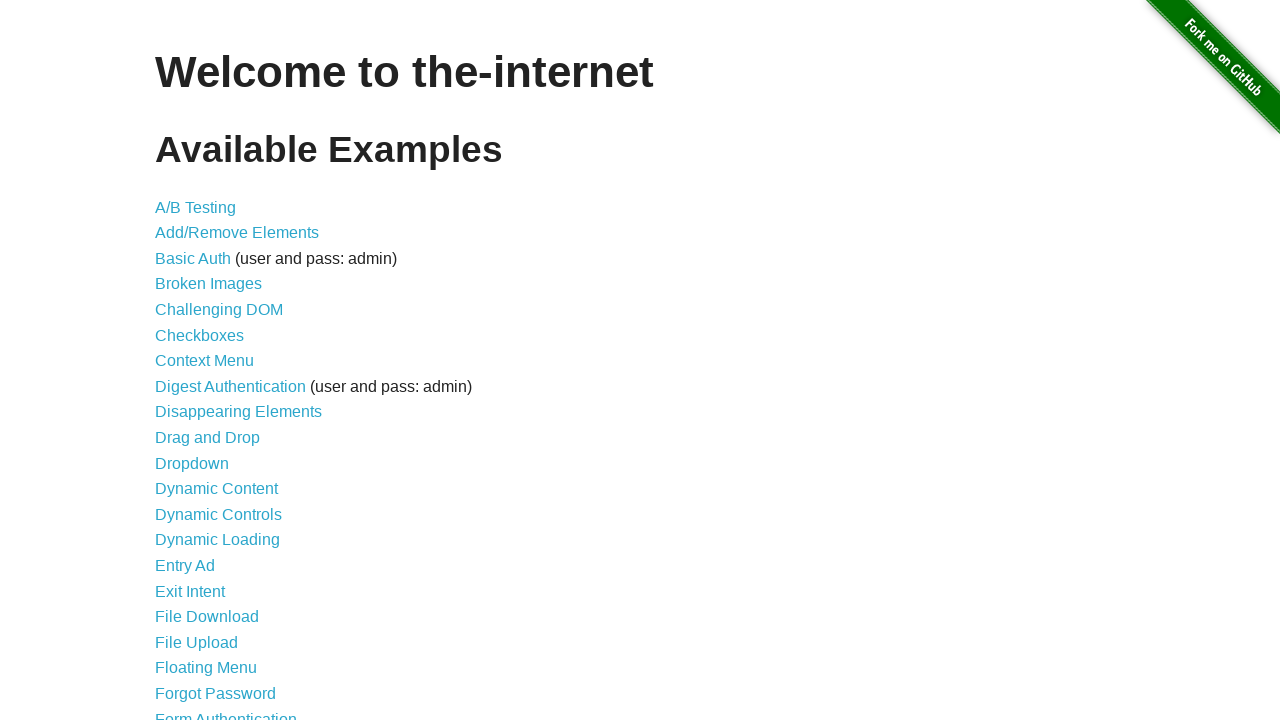

Navigated to Heroku test app home page
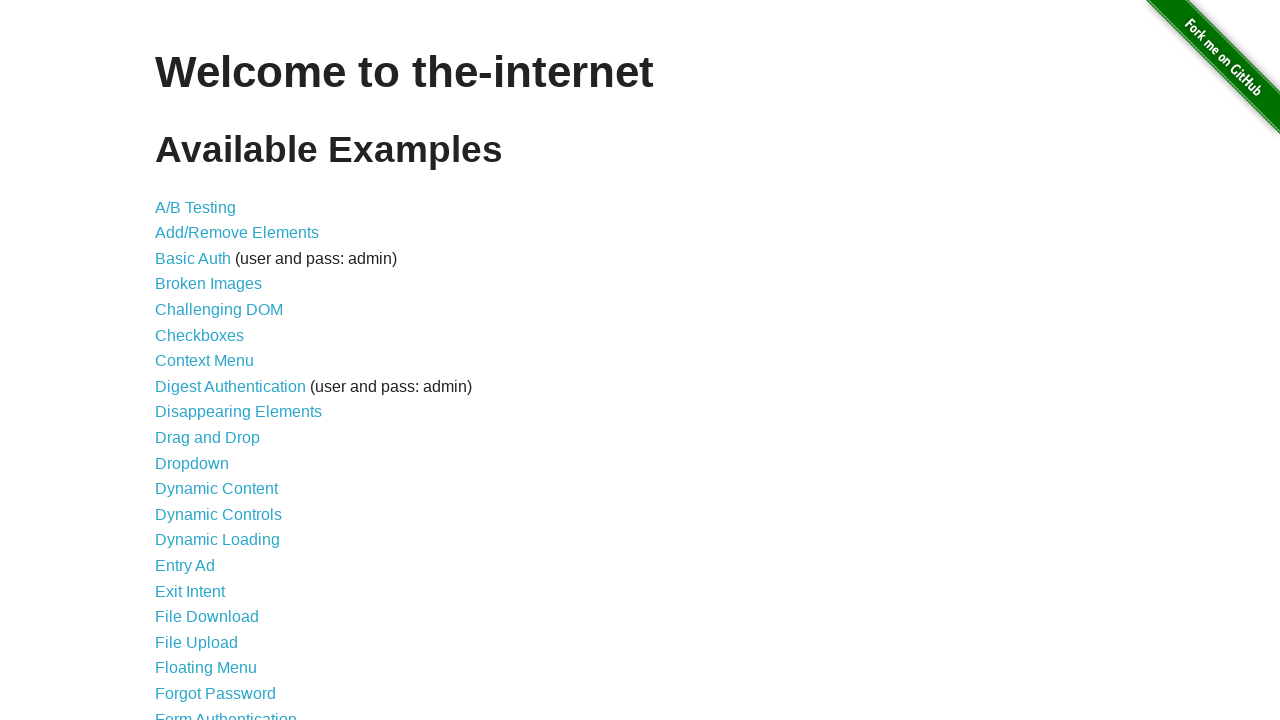

Clicked on A/B Testing link at (196, 207) on text=A/B Testing
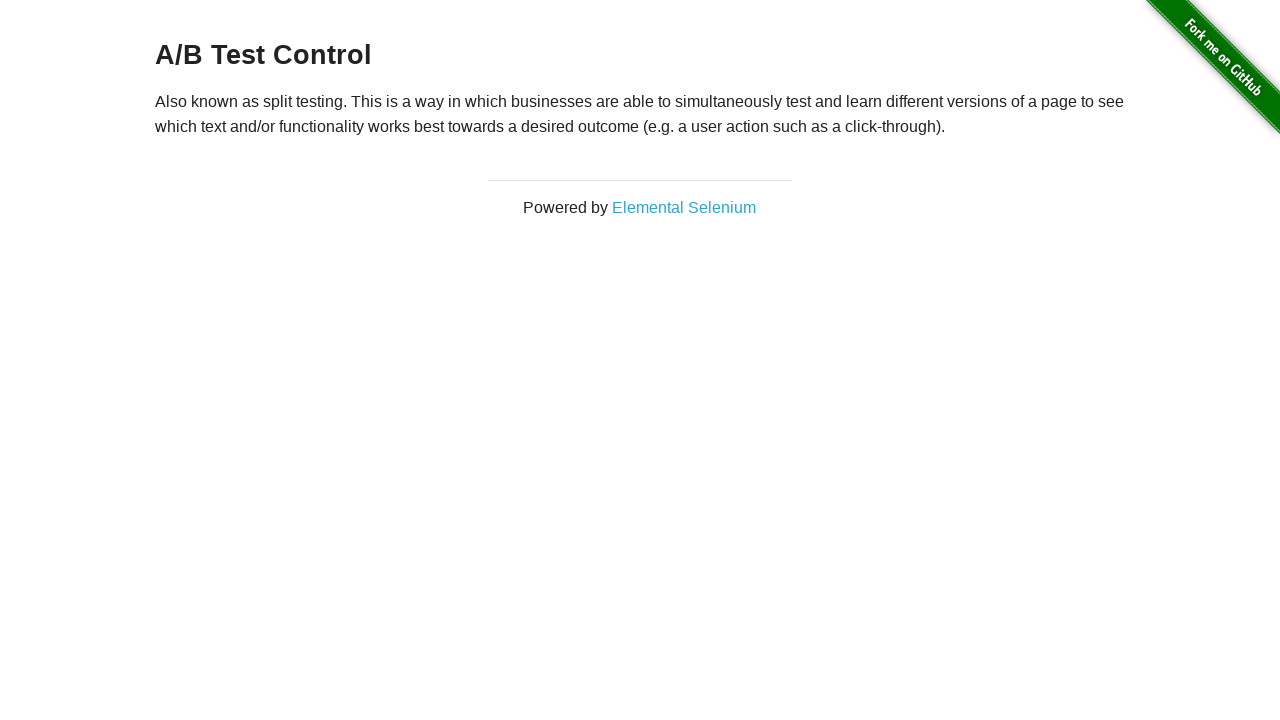

A/B Testing page loaded and paragraph element found
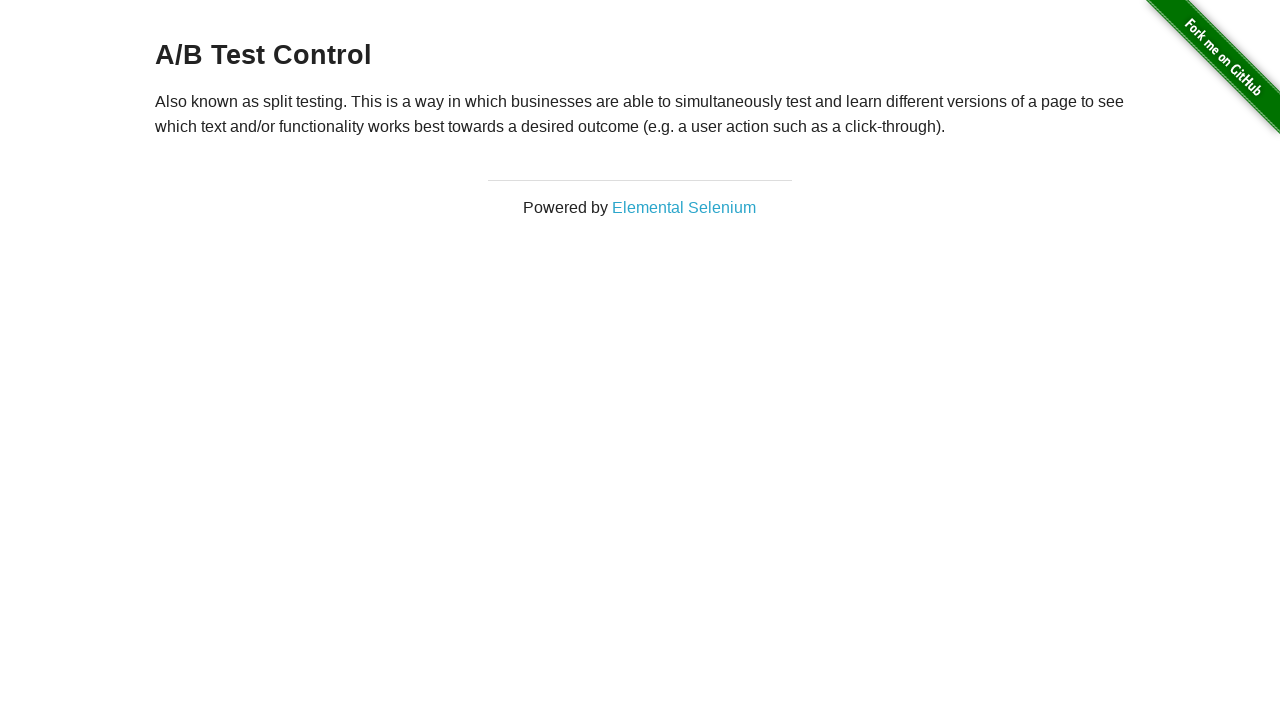

Read paragraph text: 
    Also known as split testing. This is a way in which businesses are able to simultaneously test and learn different versions of a page to see which text and/or functionality works best towards a desired outcome (e.g. a user action such as a click-through).
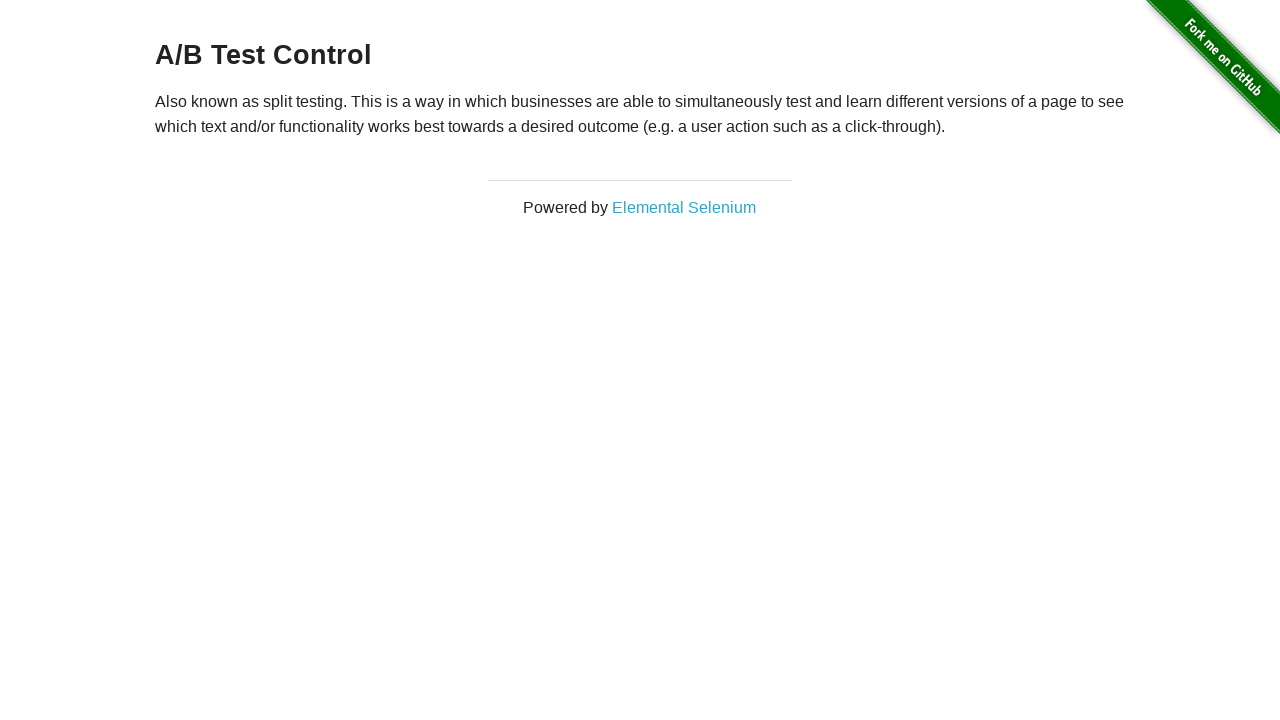

Clicked on Elemental Selenium link at (684, 207) on text=Elemental Selenium
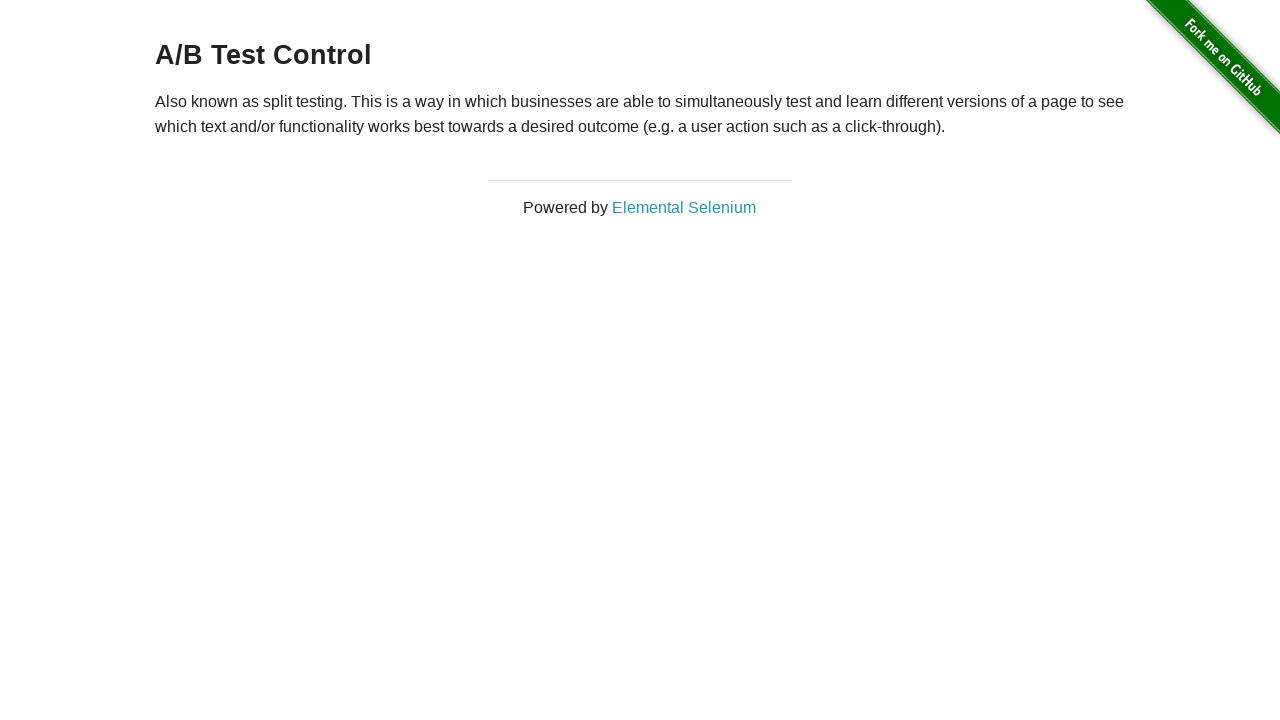

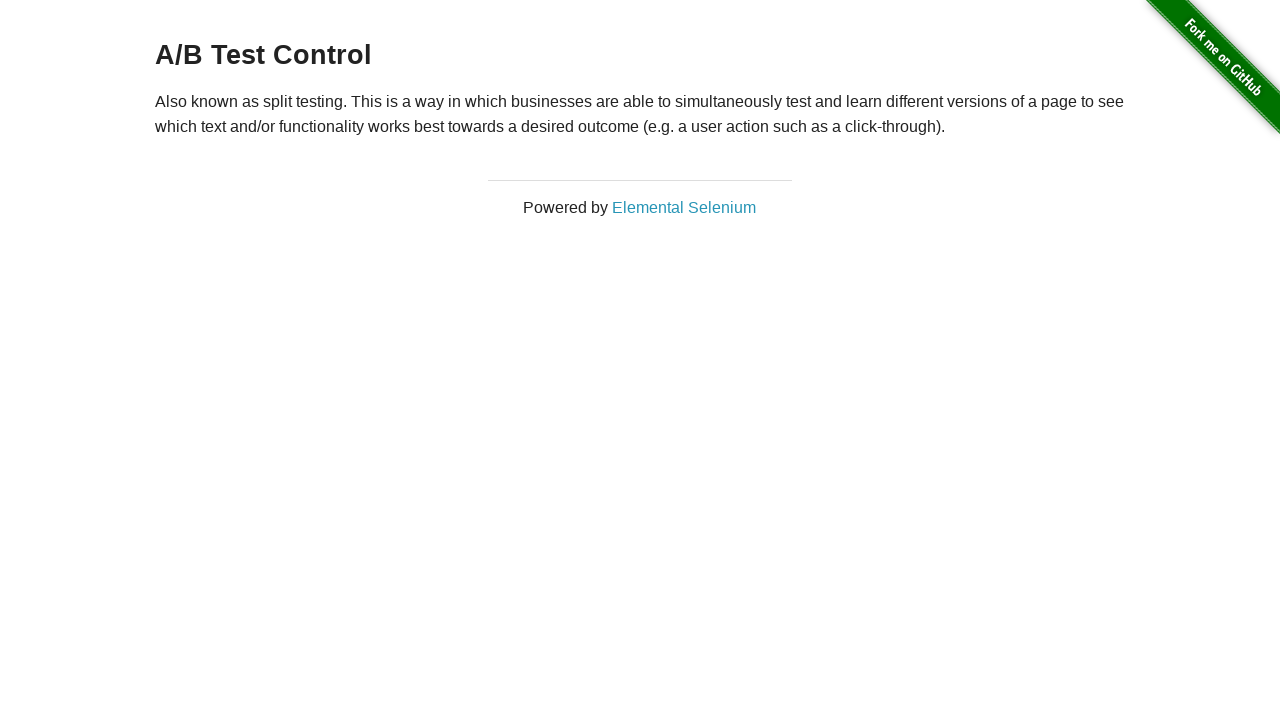